Tests auto-suggest dropdown functionality by typing a partial country name, waiting for suggestions to appear, and selecting "India" from the dropdown options.

Starting URL: https://rahulshettyacademy.com/dropdownsPractise/

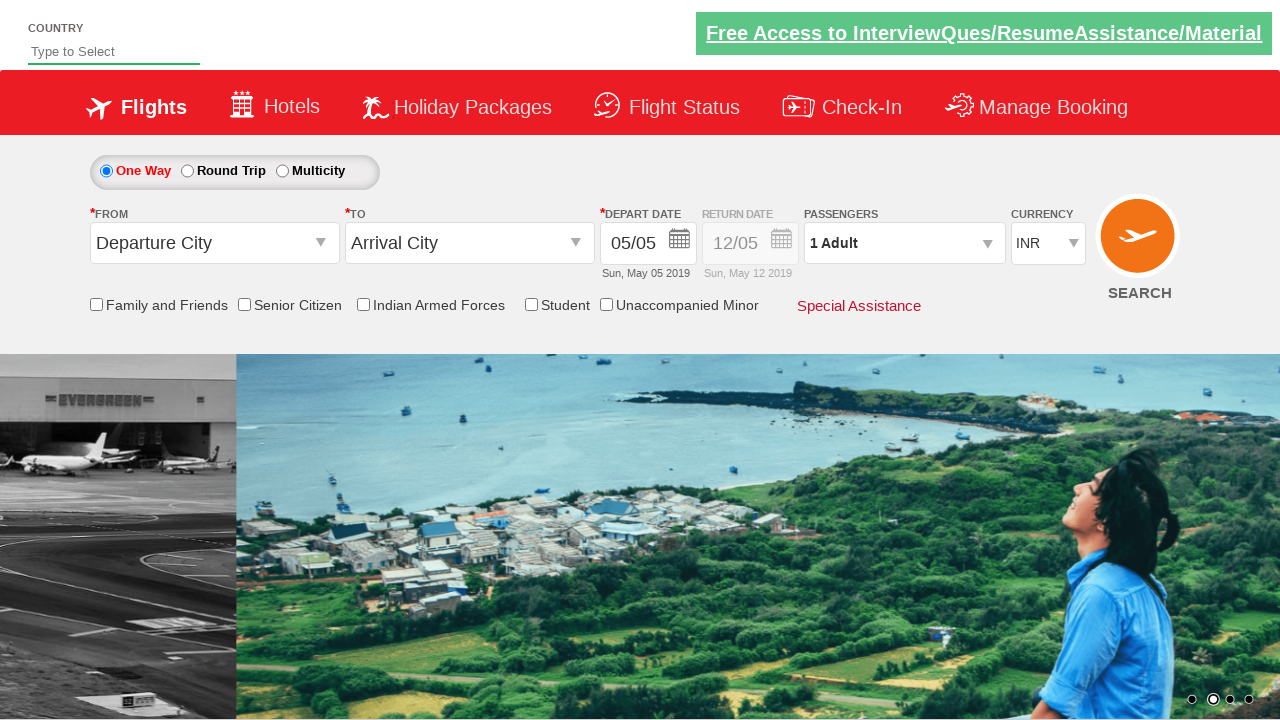

Typed 'ind' in auto-suggest input field on #autosuggest
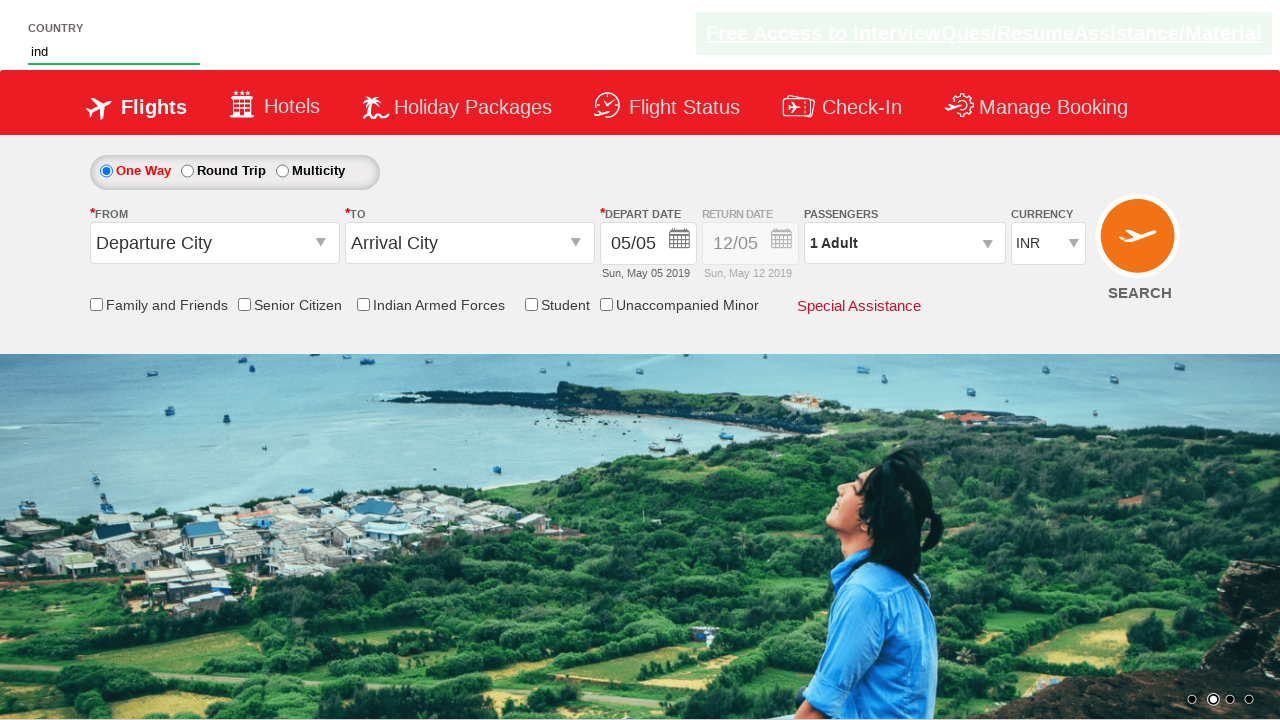

Auto-suggest dropdown appeared with suggestions
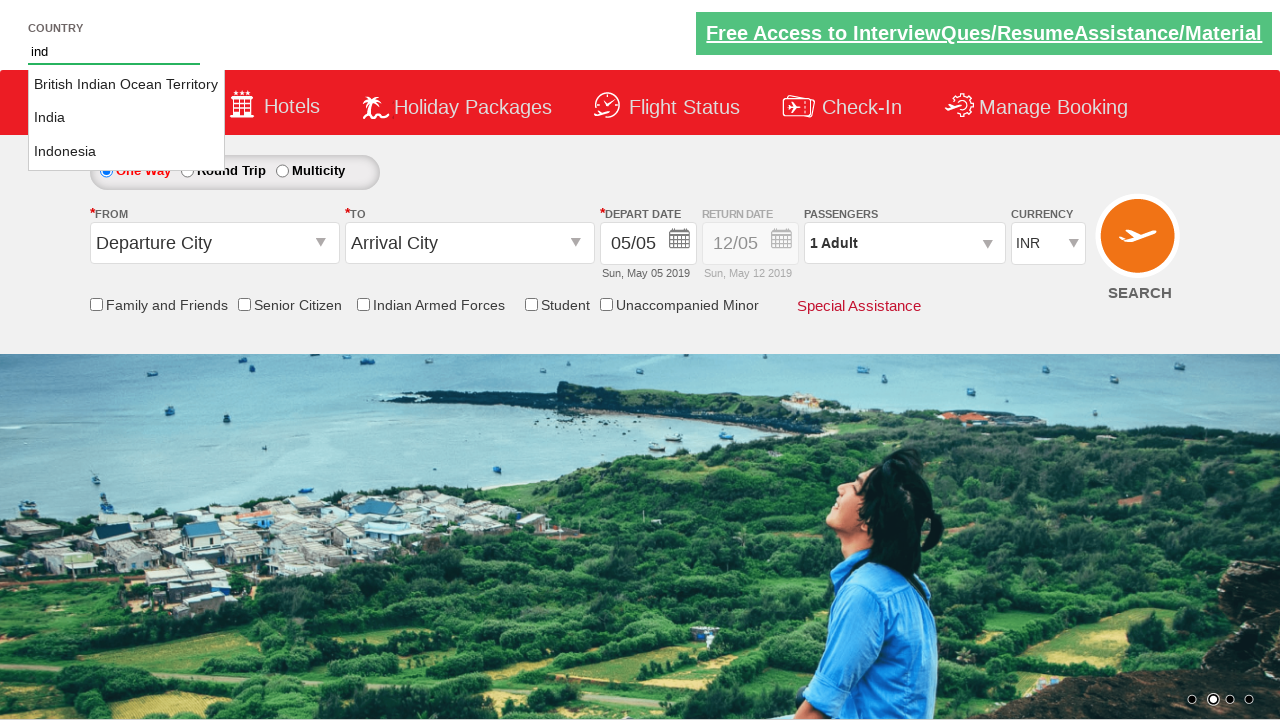

Retrieved all auto-suggest option elements
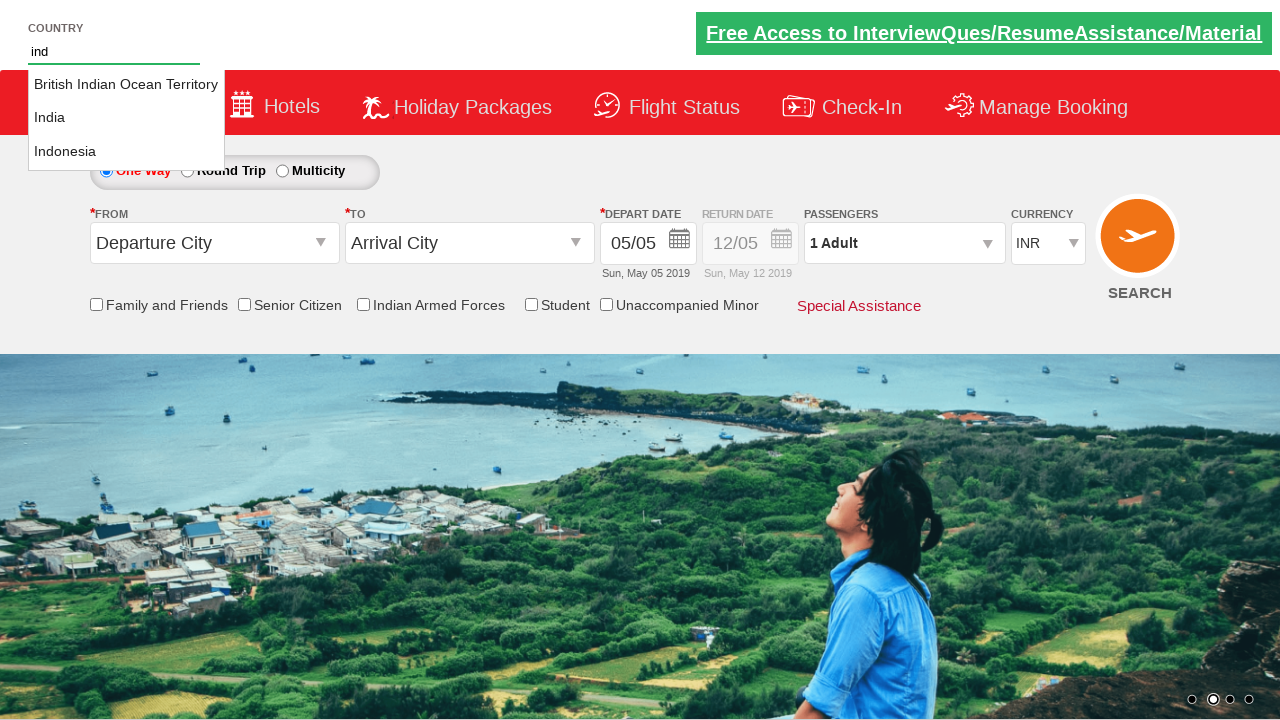

Selected 'India' from auto-suggest dropdown at (126, 118) on li.ui-menu-item a >> nth=1
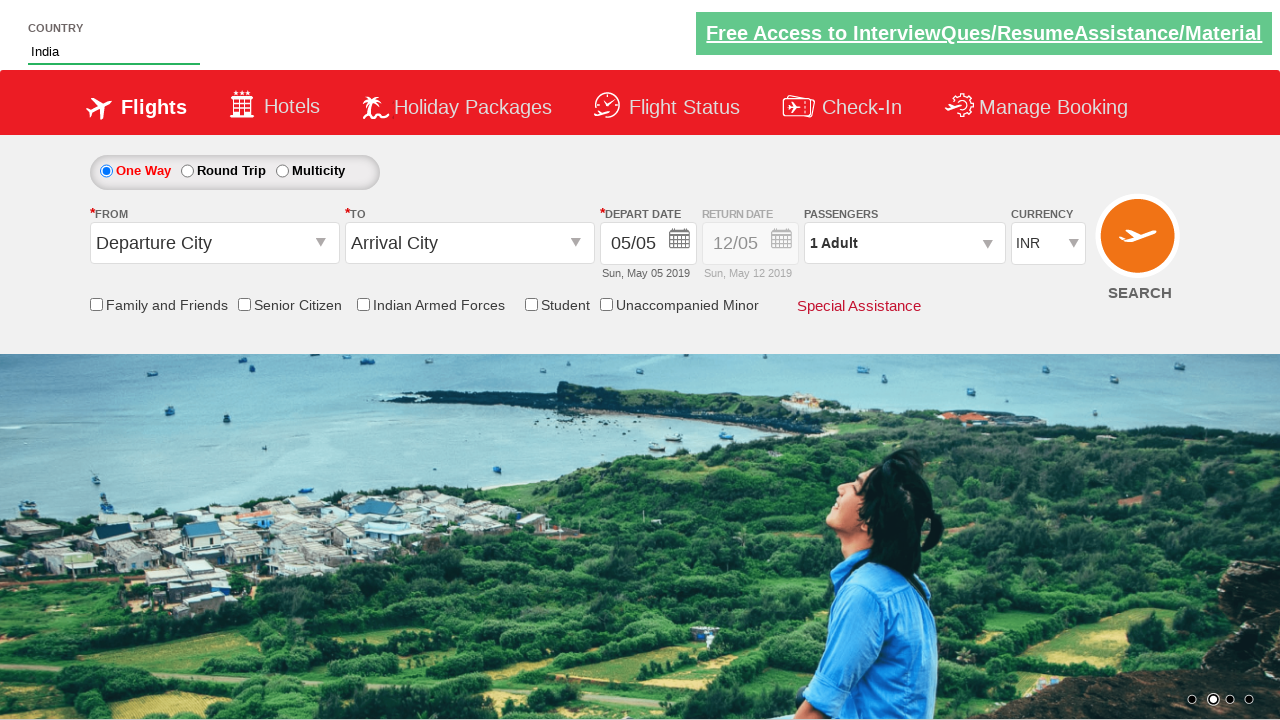

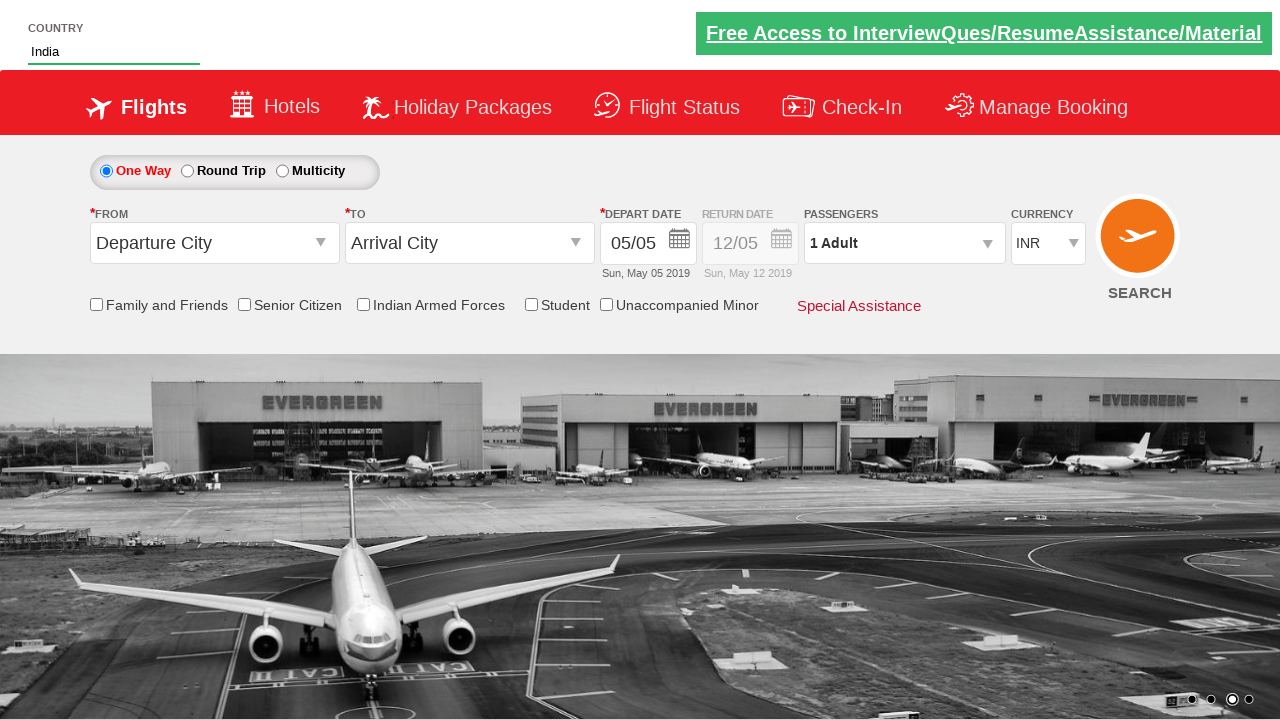